Tests various alert handling scenarios including simple alerts, confirmation dialogs, and prompt alerts with text input

Starting URL: https://demo.automationtesting.in/Alerts.html

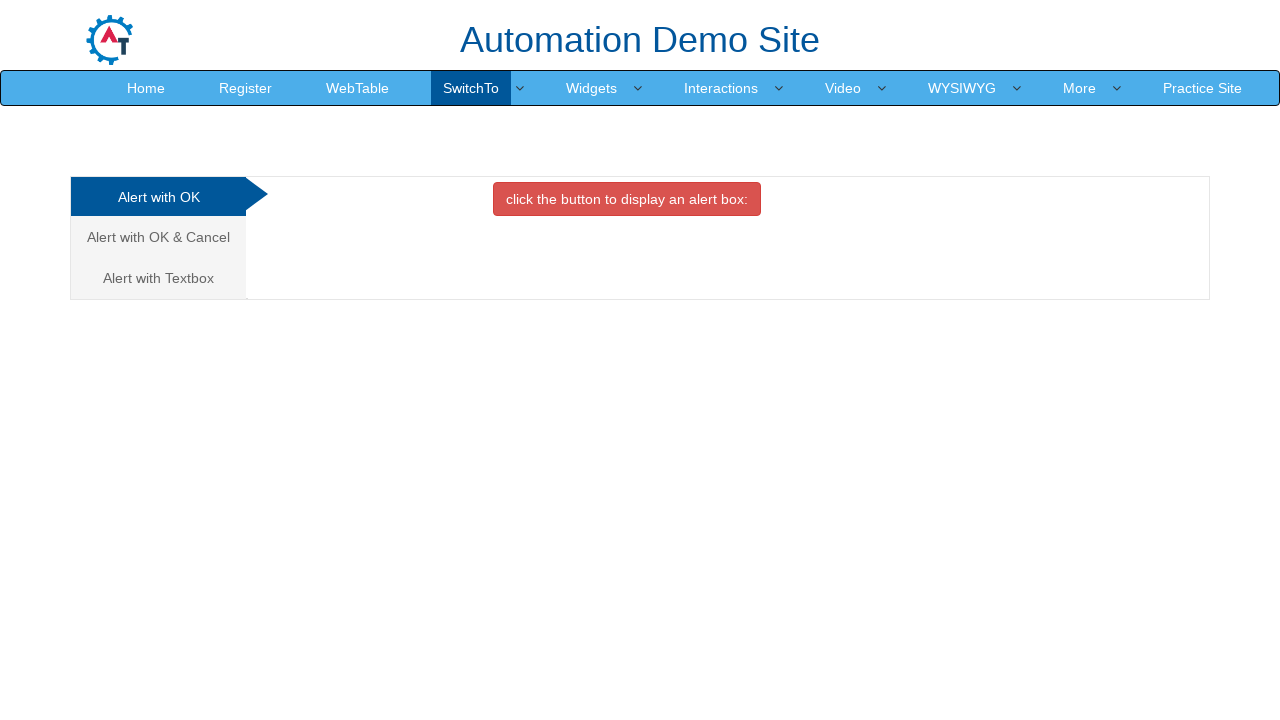

Clicked simple alert button in OKTab at (627, 199) on xpath=//*[@id='OKTab']/button
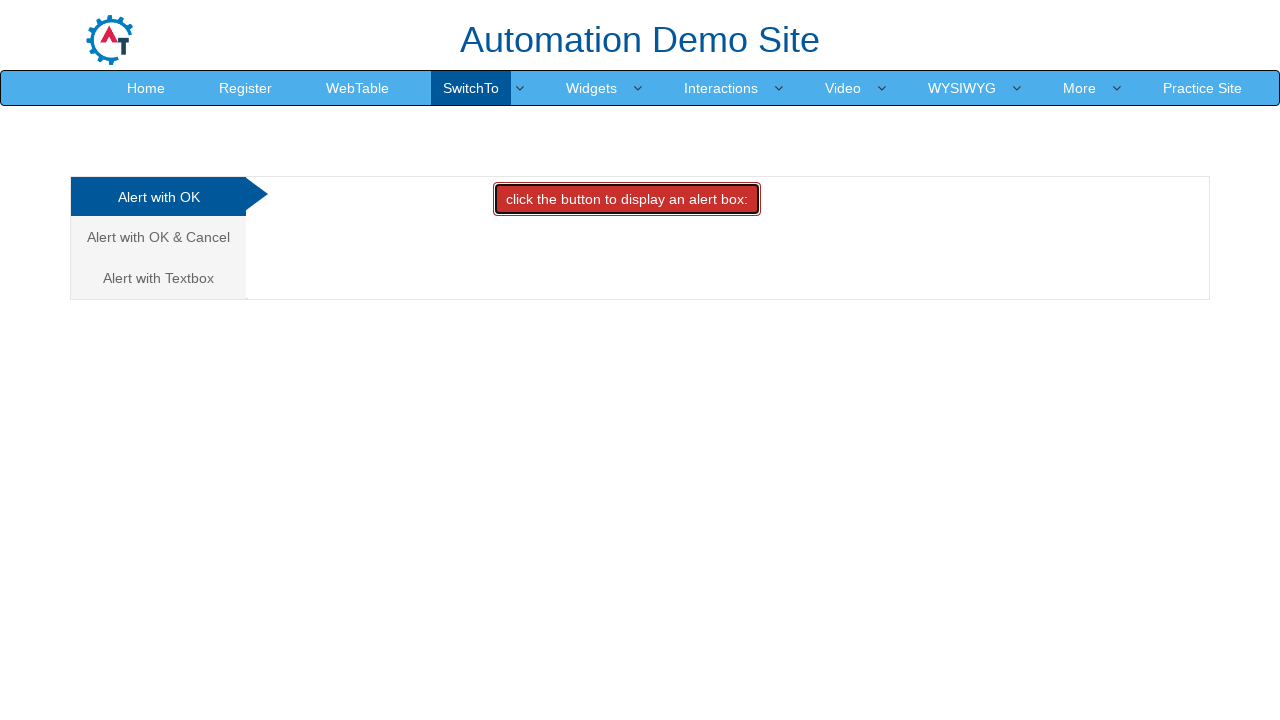

Set up dialog handler to accept simple alert
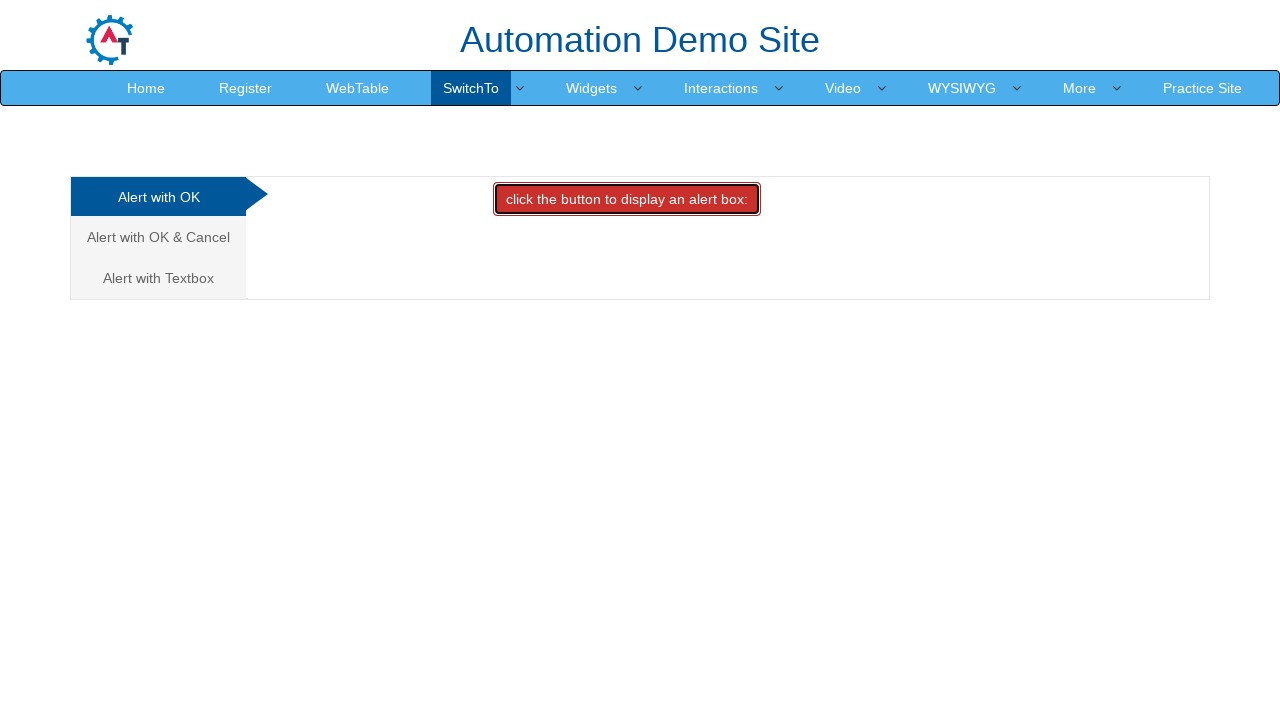

Navigated to confirmation alert tab at (158, 237) on xpath=/html/body/div[1]/div/div/div/div[1]/ul/li[2]/a
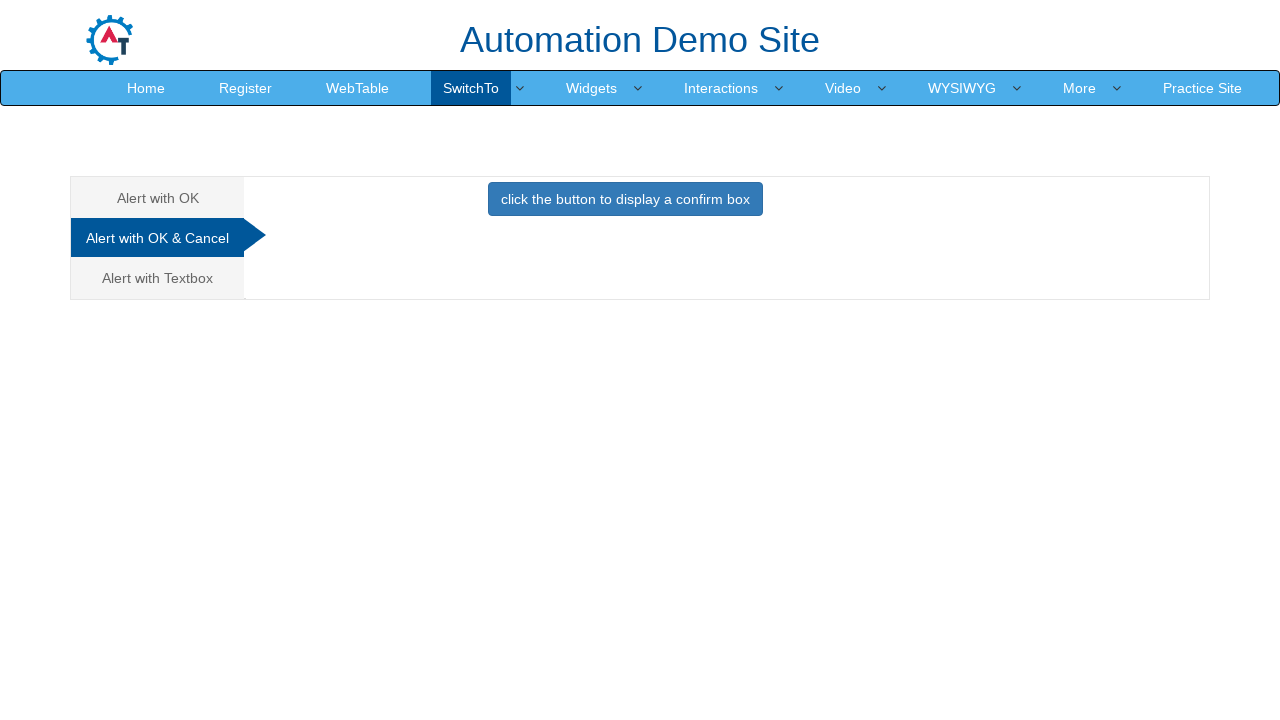

Clicked confirmation dialog button in CancelTab at (625, 199) on xpath=//*[@id='CancelTab']/button
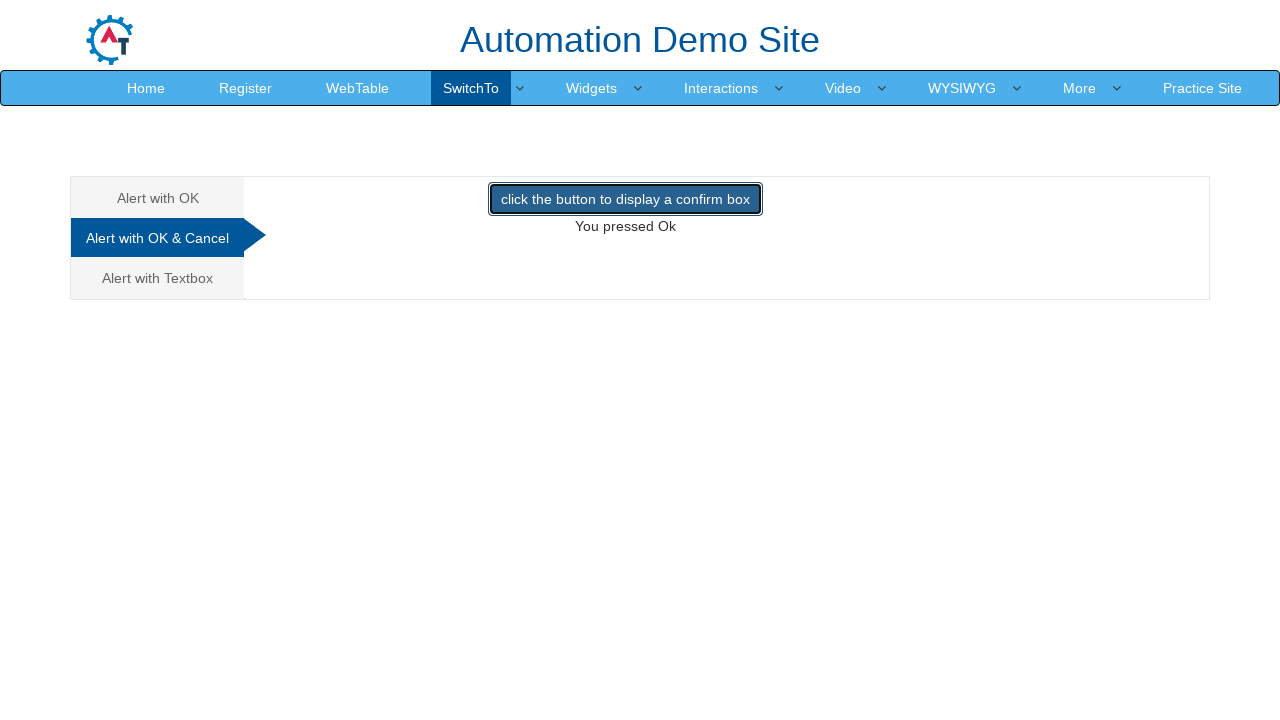

Set up dialog handler to accept confirmation dialog
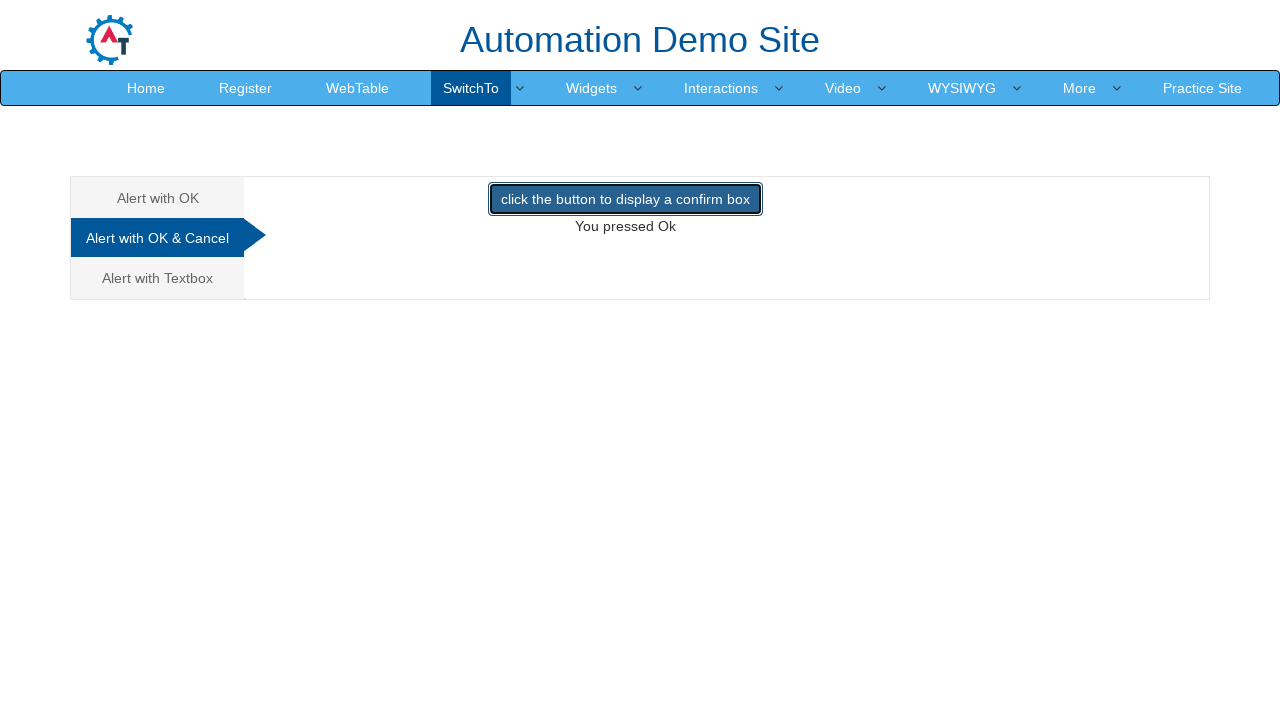

Navigated to prompt alert tab at (158, 278) on xpath=/html/body/div[1]/div/div/div/div[1]/ul/li[3]/a
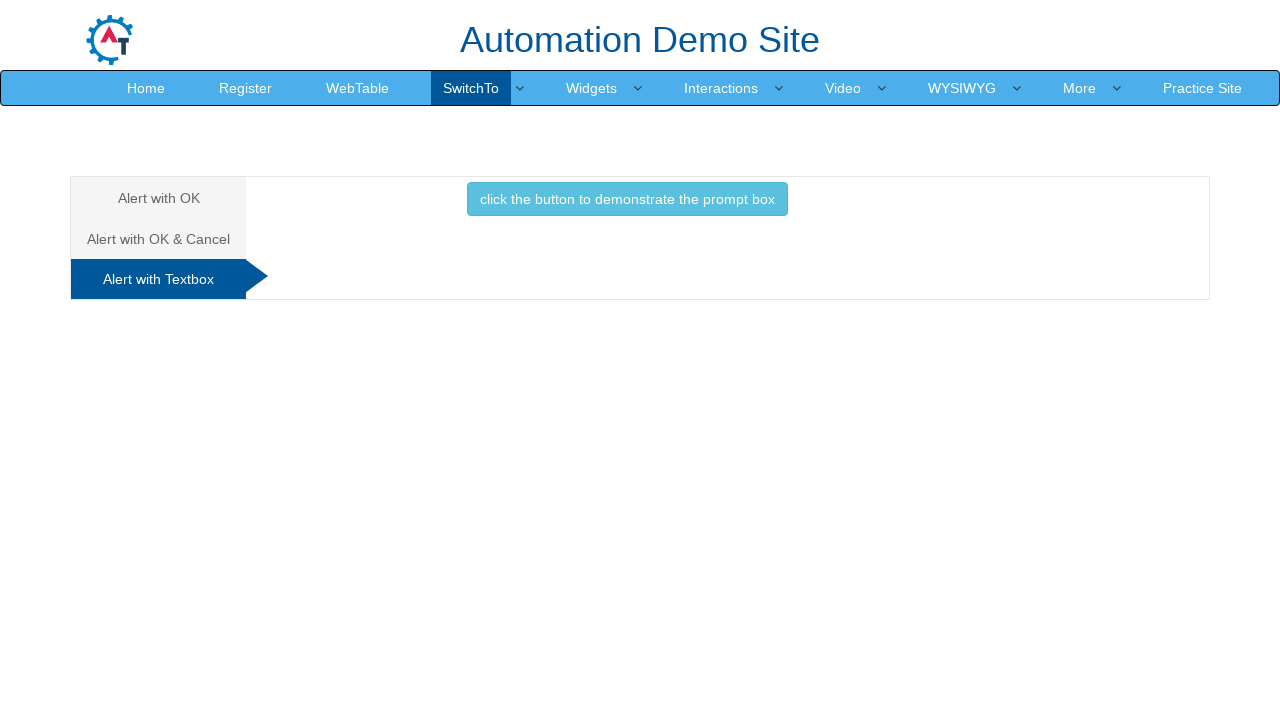

Clicked prompt alert button in Textbox at (627, 199) on xpath=//*[@id='Textbox']/button
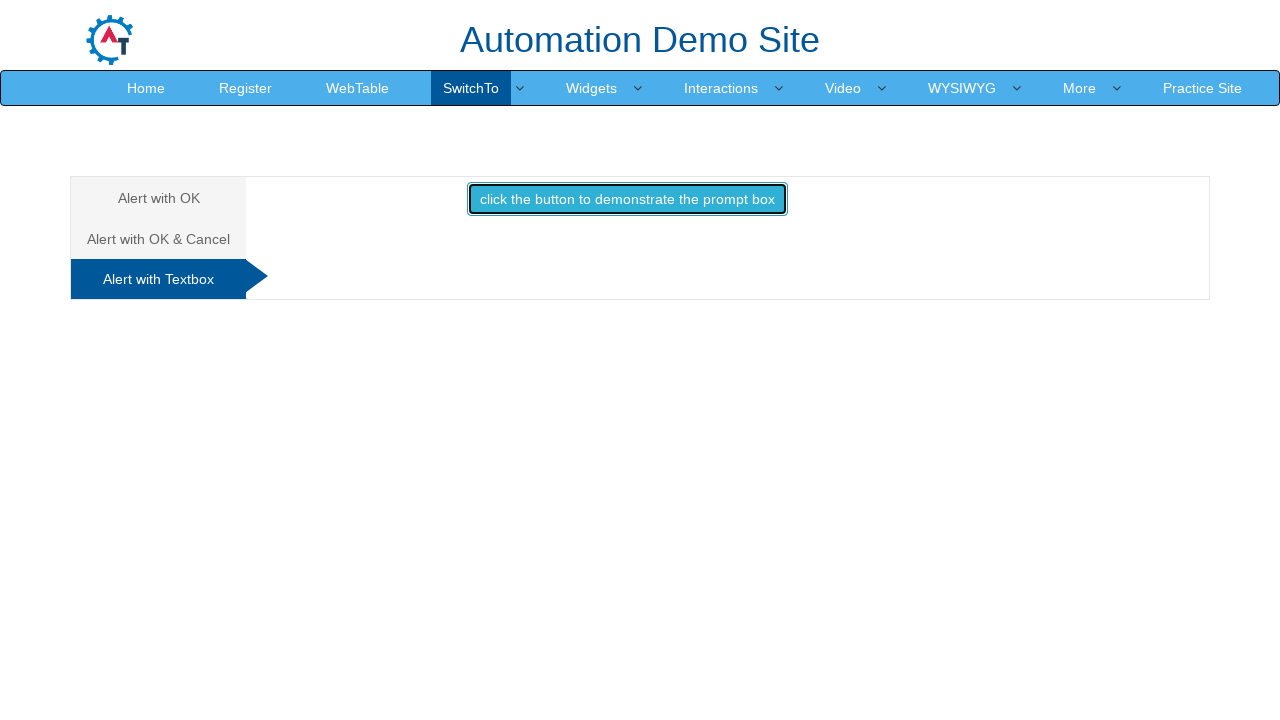

Set up dialog handler to accept prompt with text input 'navitha'
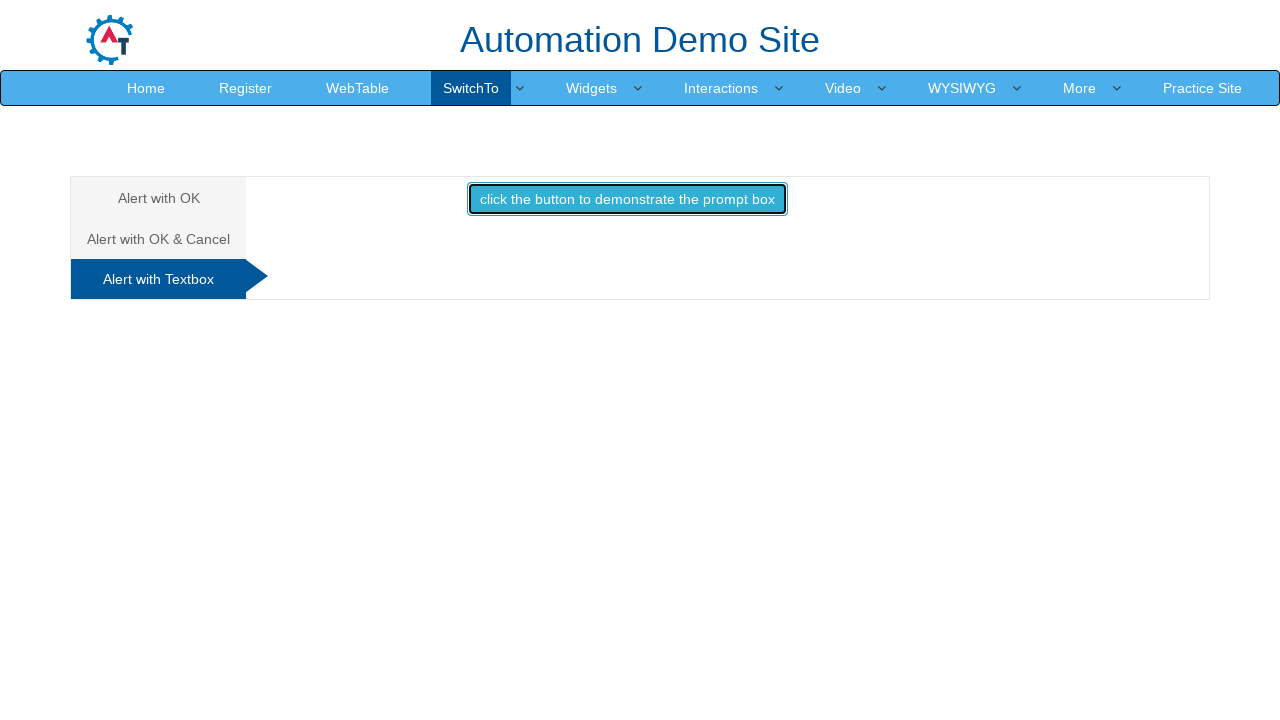

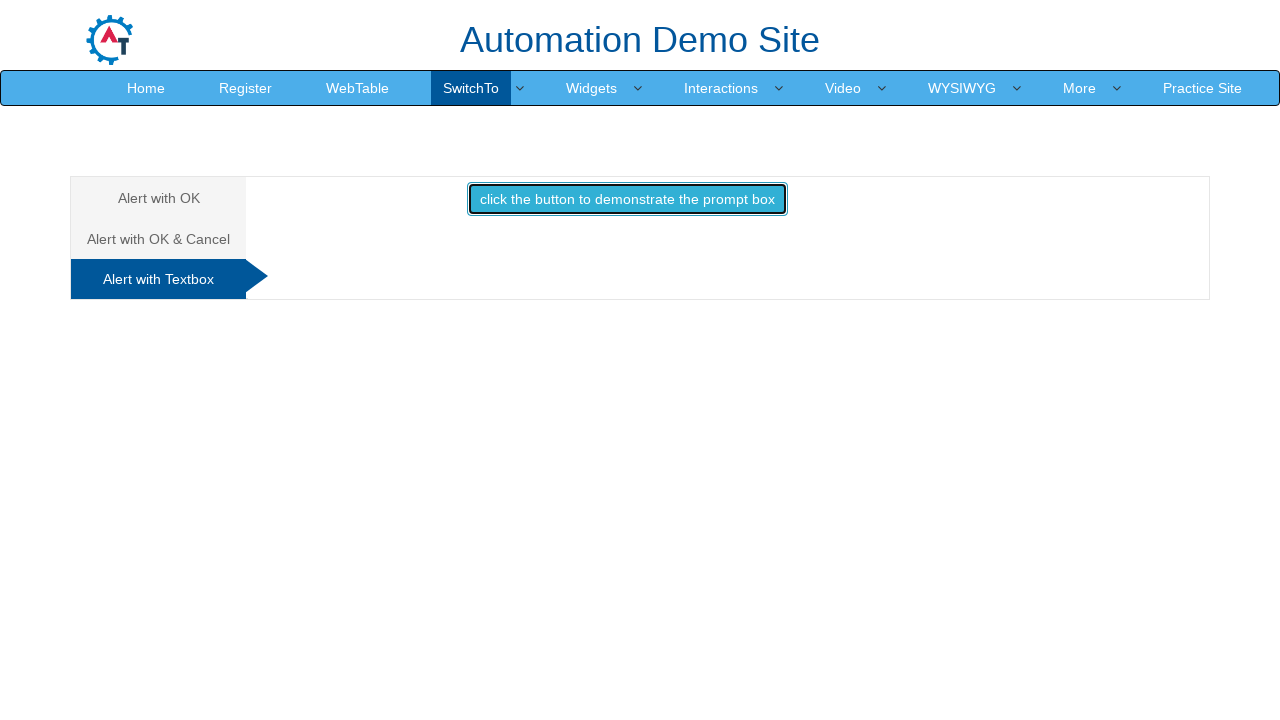